Tests table content validation by navigating to the Simple table page and verifying the values in the Last Name column match expected values.

Starting URL: https://letcode.in/

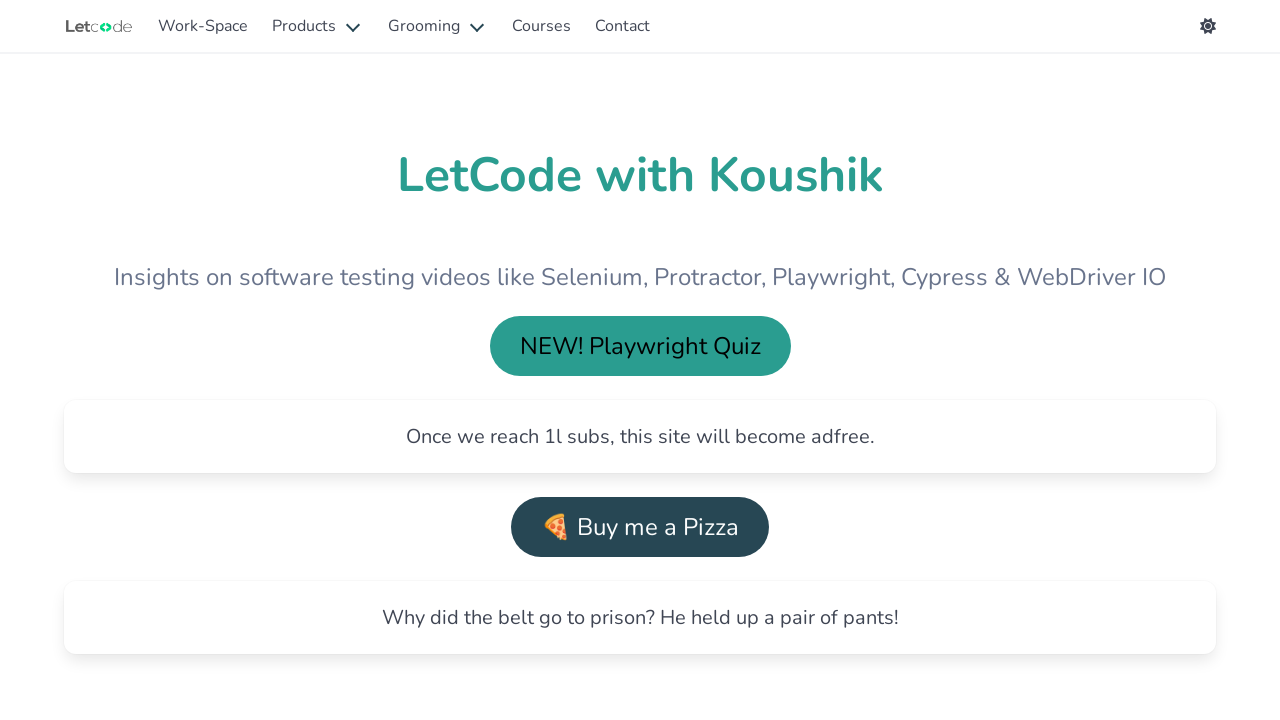

Clicked on 'Explore Workspace' link at (346, 360) on internal:role=link[name="Explore Workspace"i]
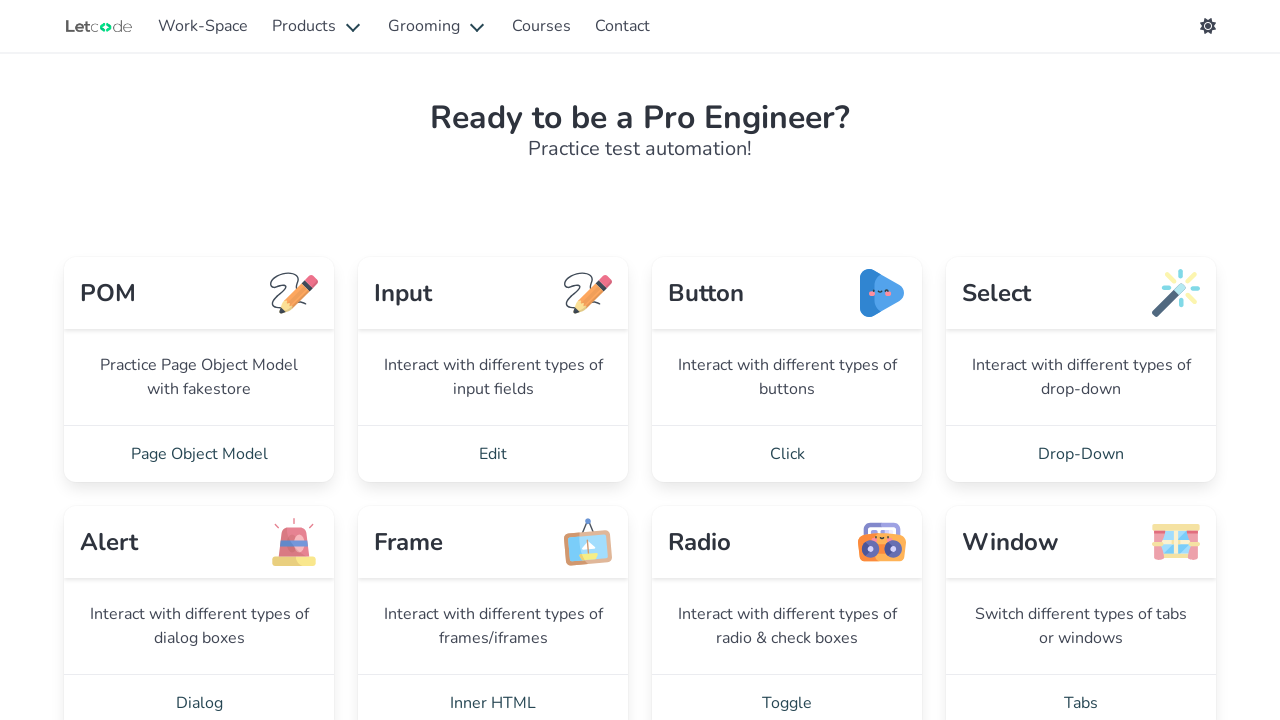

Clicked on 'Simple table' link to navigate to table page at (1081, 360) on internal:role=link[name="Simple table"i]
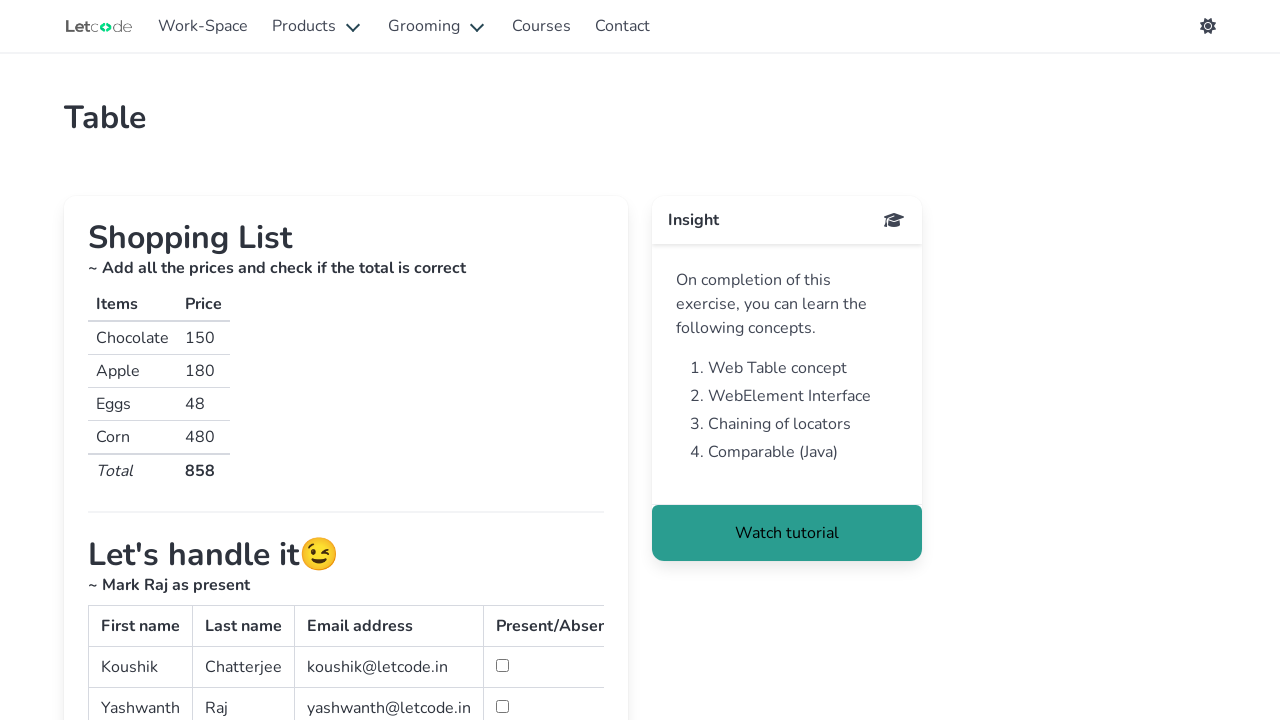

Retrieved all Last Name values from the first column of the table
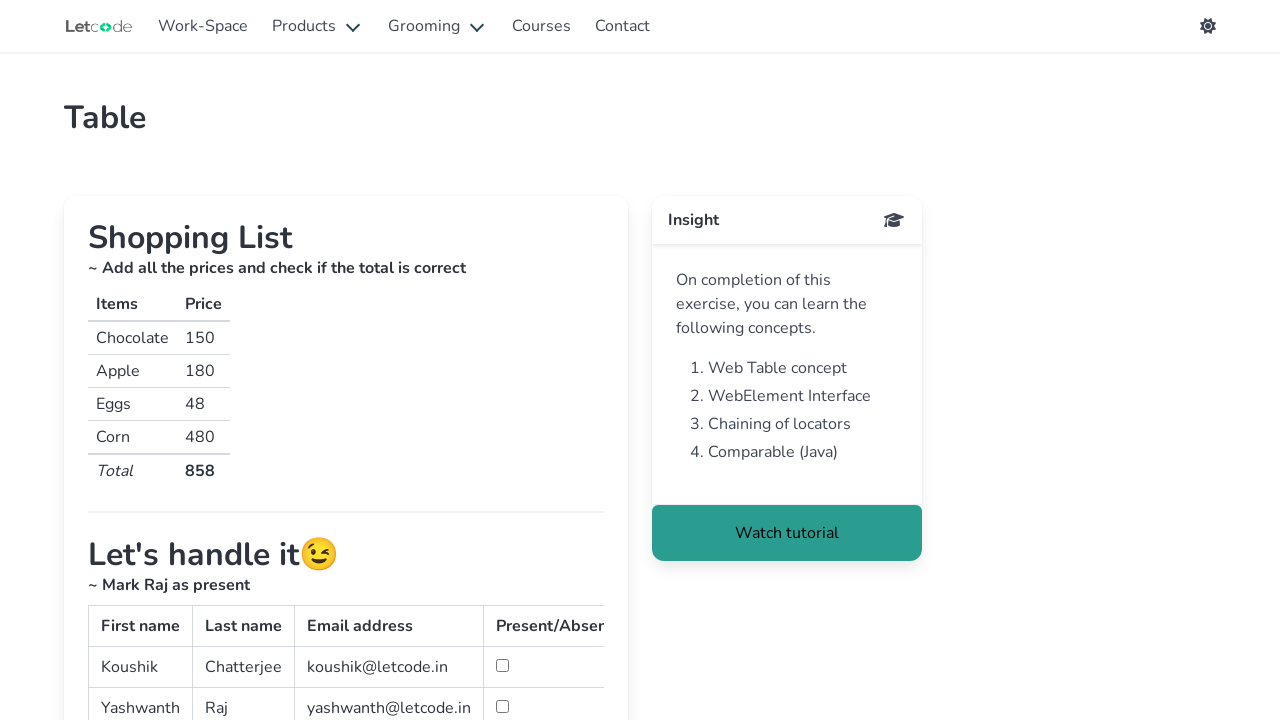

Validated that Last Name column values match expected values: ['Koushik', 'Yashwanth', 'Iron']
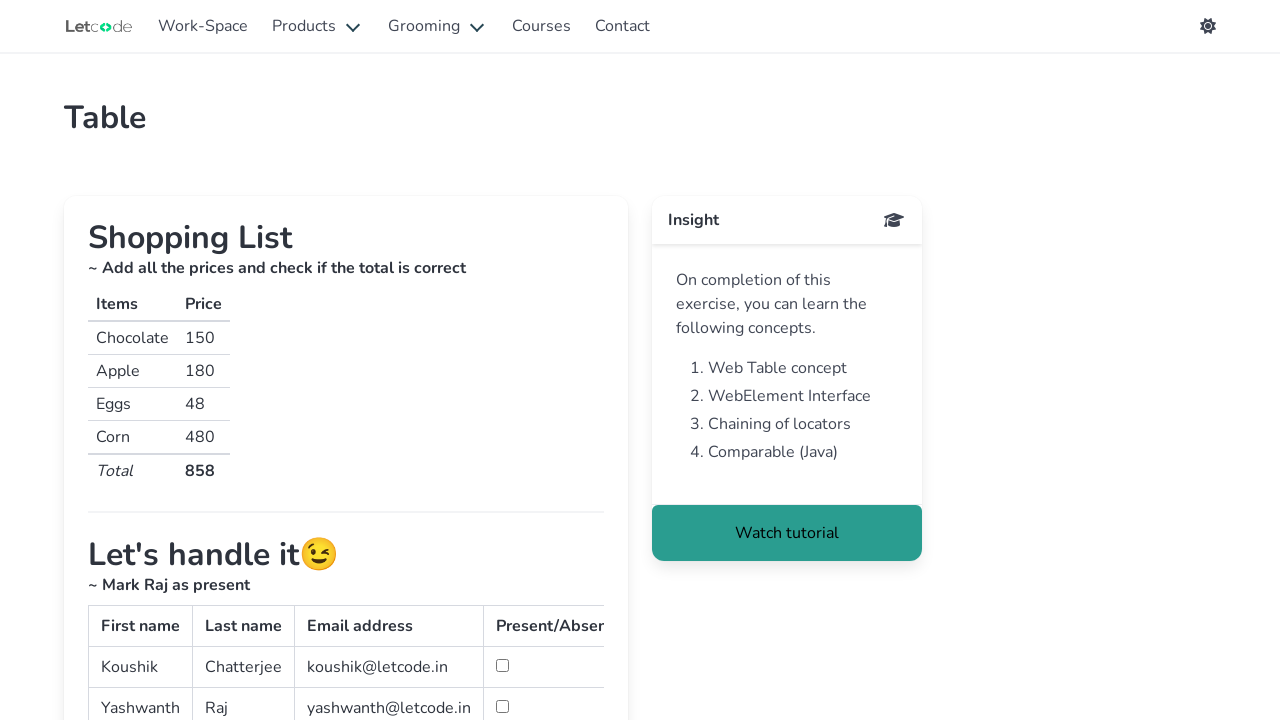

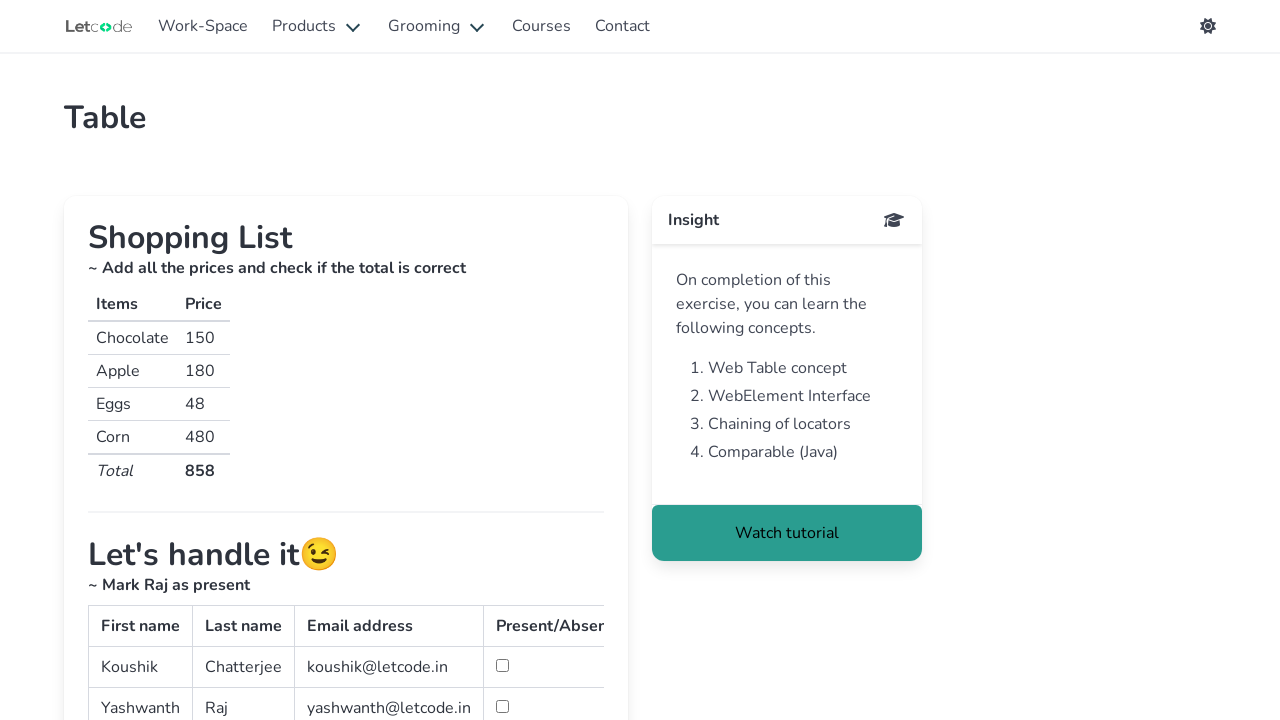